Tests web page navigation by clicking through pagination links including numbered pages, Next, and Previous buttons

Starting URL: https://bonigarcia.dev/selenium-webdriver-java/

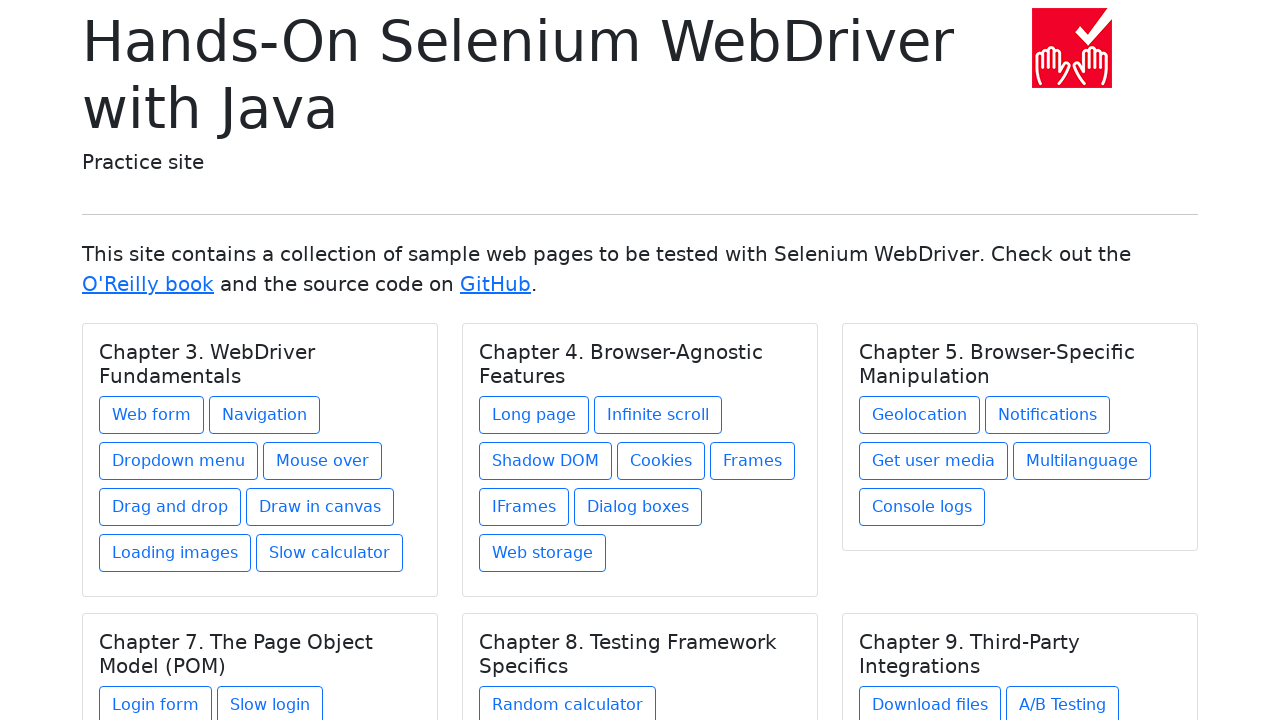

Clicked on Navigation link at (264, 415) on xpath=//a[text()='Navigation']
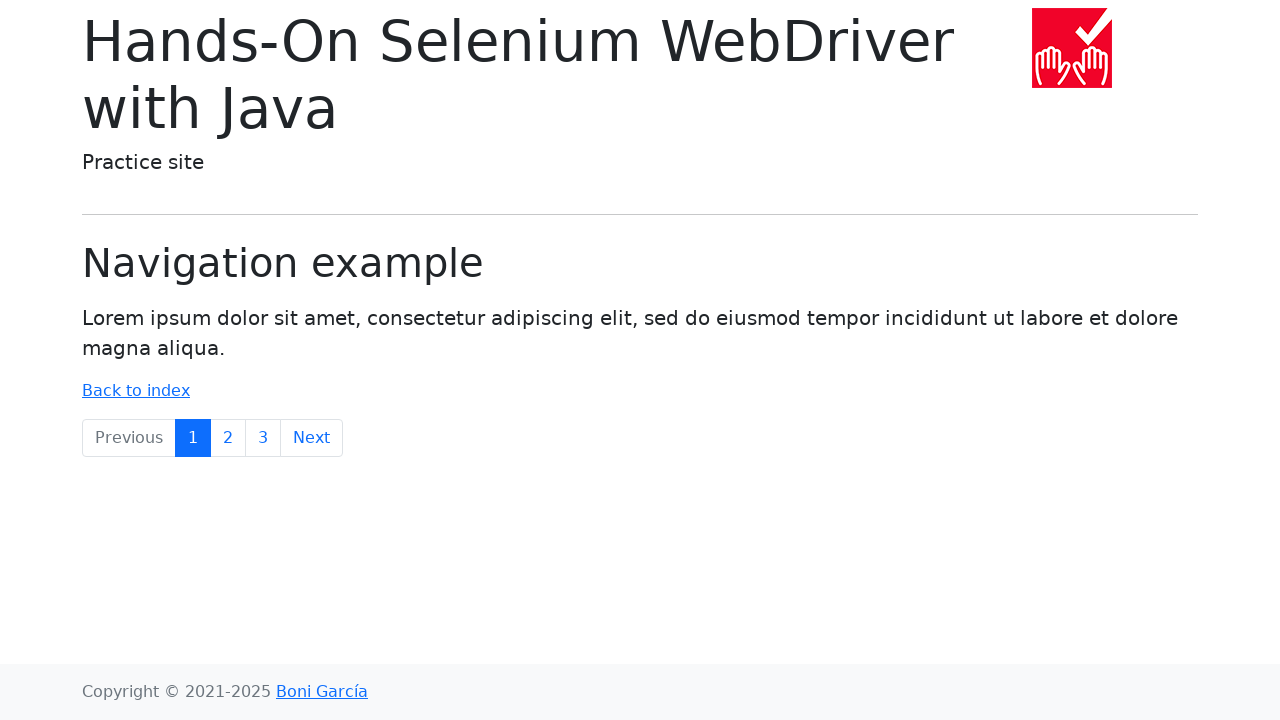

Clicked on page 3 at (263, 438) on xpath=//a[text()='3']
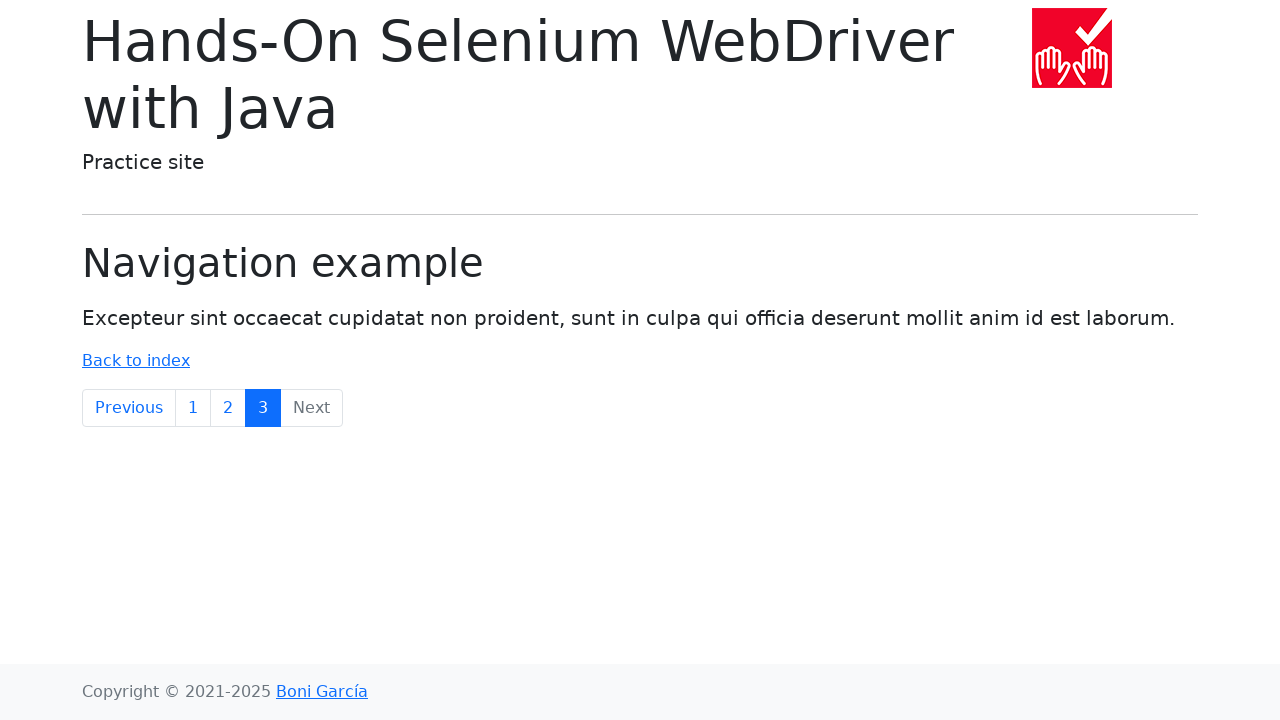

Clicked on page 2 at (228, 408) on xpath=//a[text()='2']
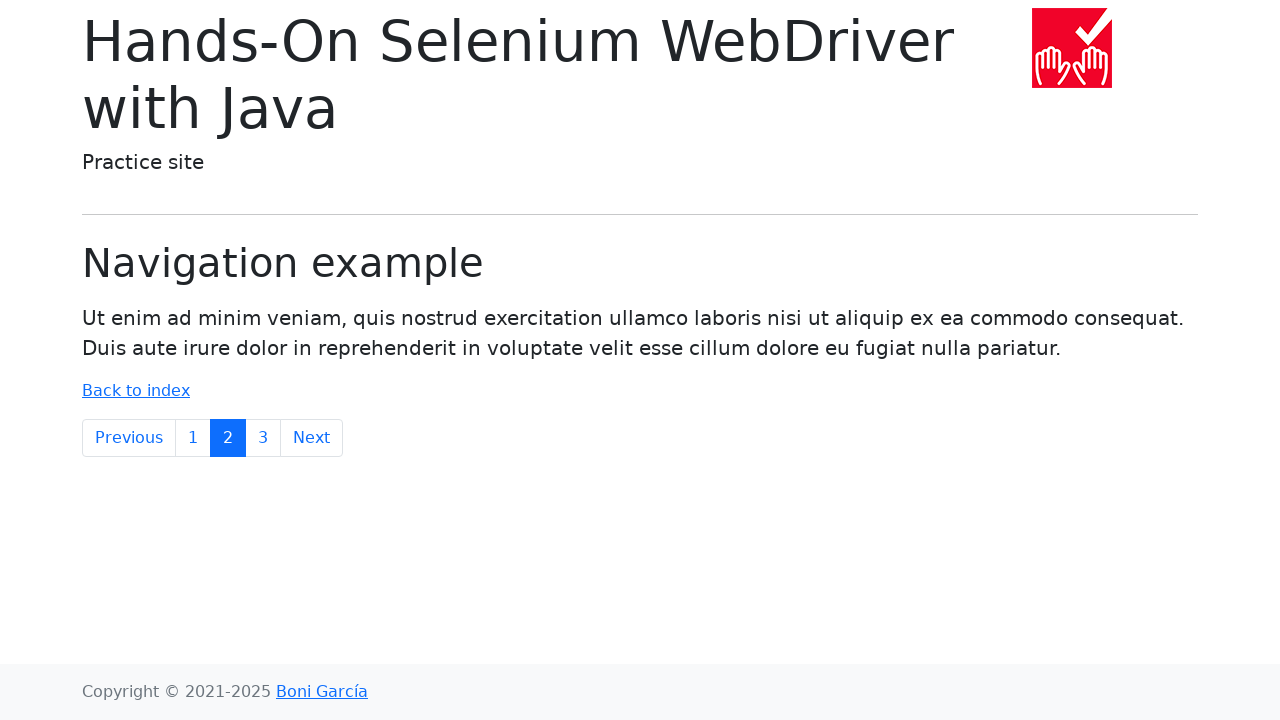

Clicked on Next button at (312, 438) on xpath=//a[text()='Next']
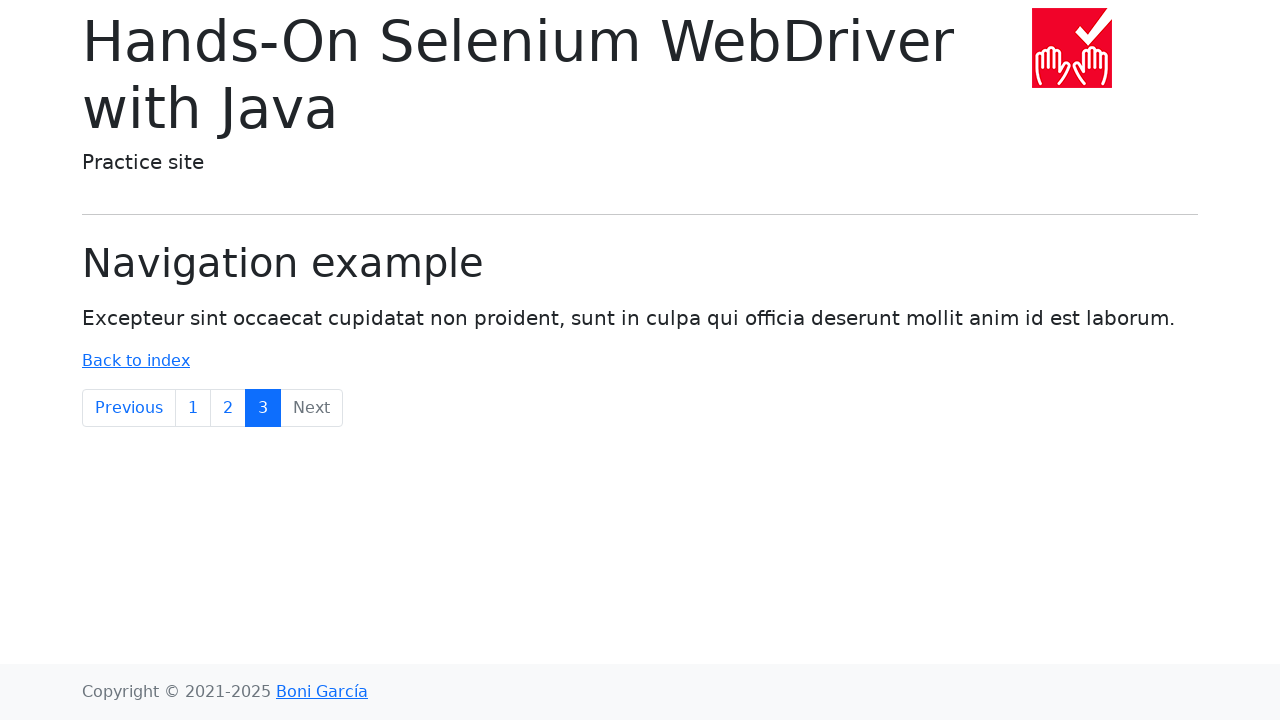

Clicked on Previous button at (129, 408) on xpath=//a[text()='Previous']
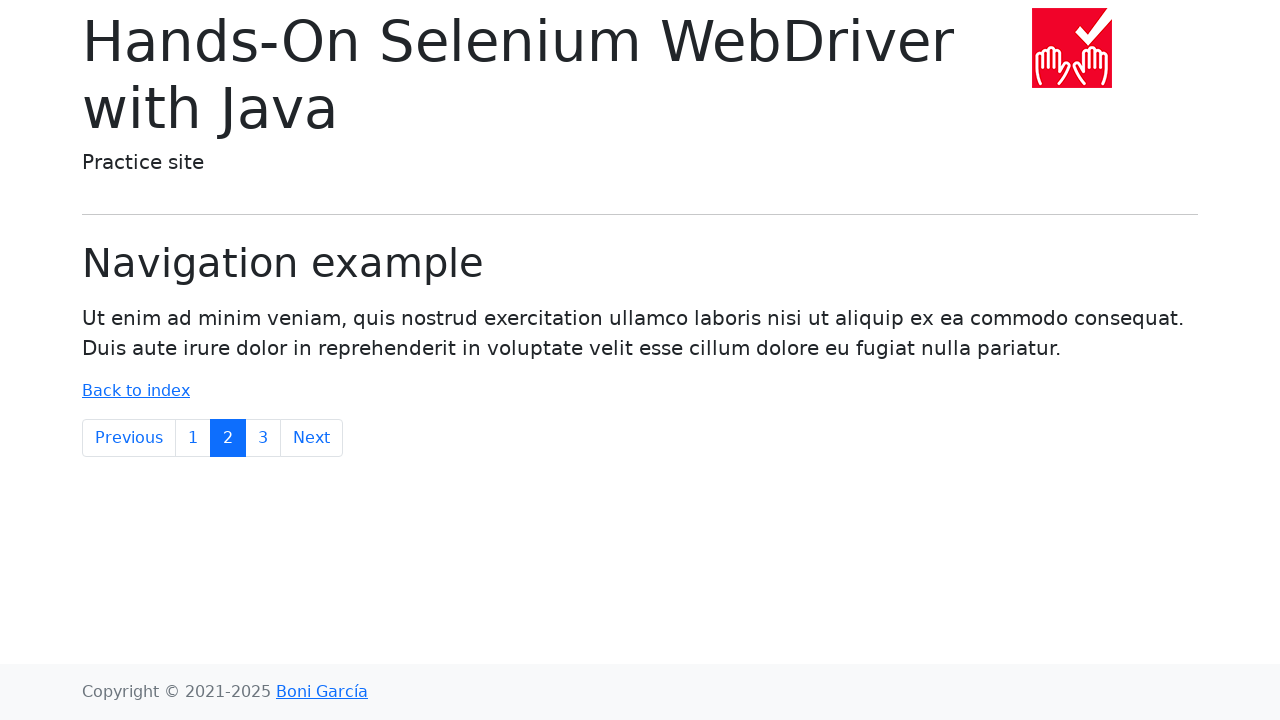

Clicked on page 1 at (193, 438) on xpath=//a[text()='1']
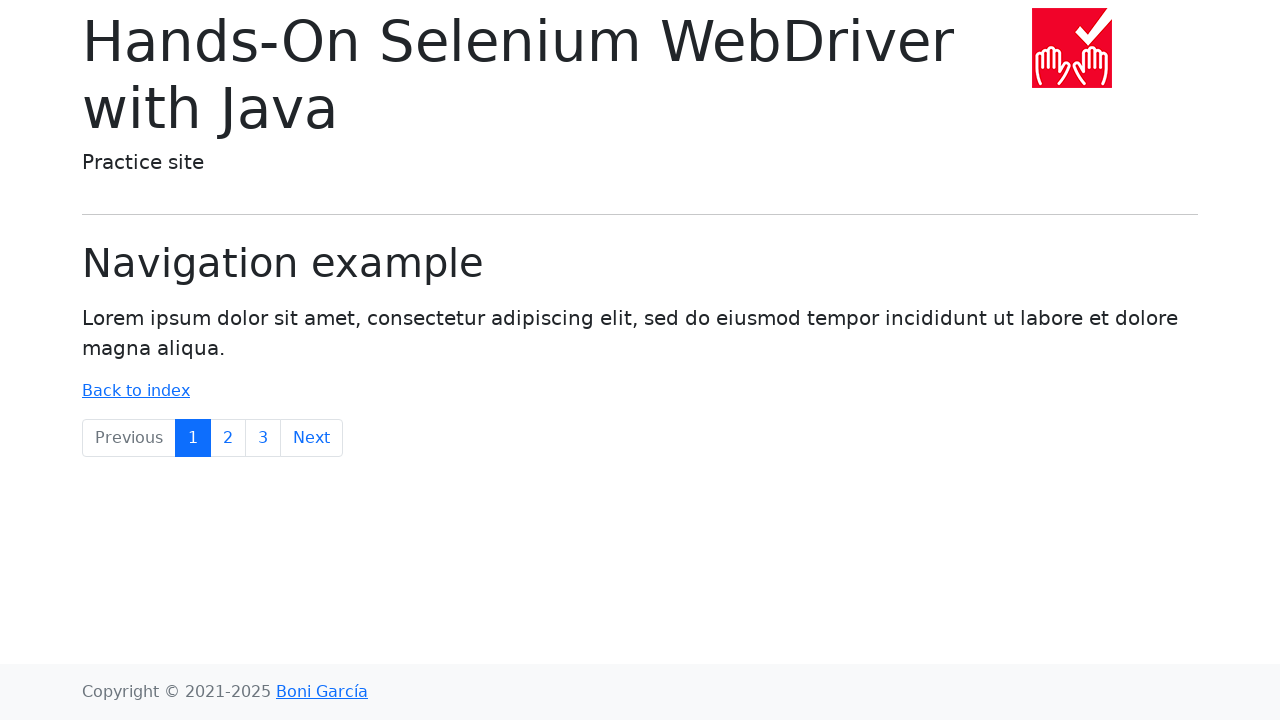

Verified page contains 'Lorem ipsum' text
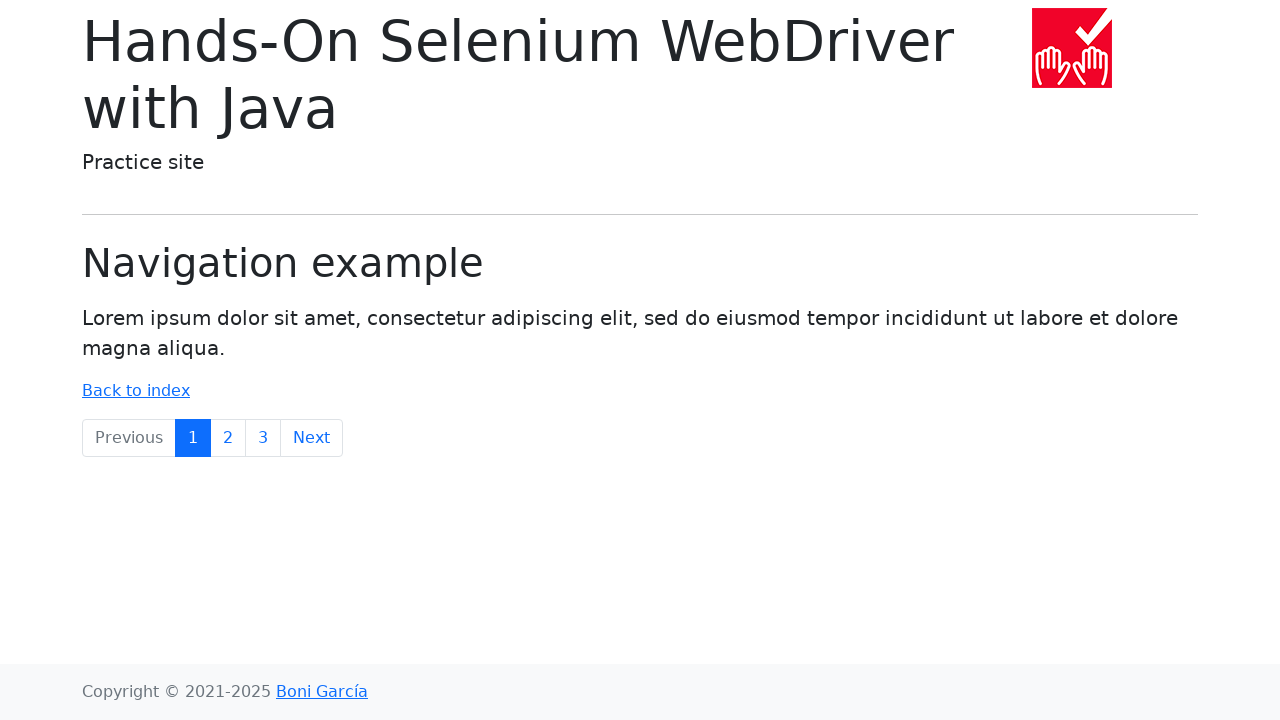

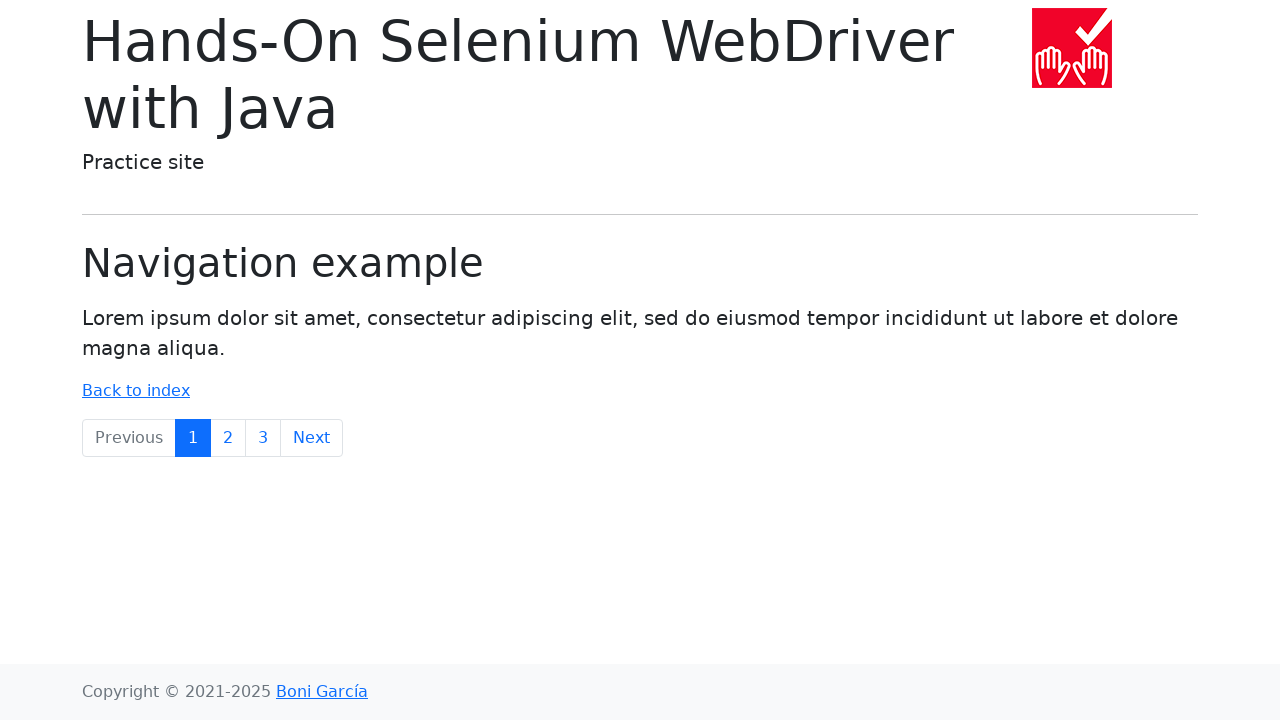